Tests a form submission with valid employee number "005" and valid directivo "-", verifying no error messages are shown and success message is displayed

Starting URL: https://elenarivero.github.io/Ejercicio2/index.html

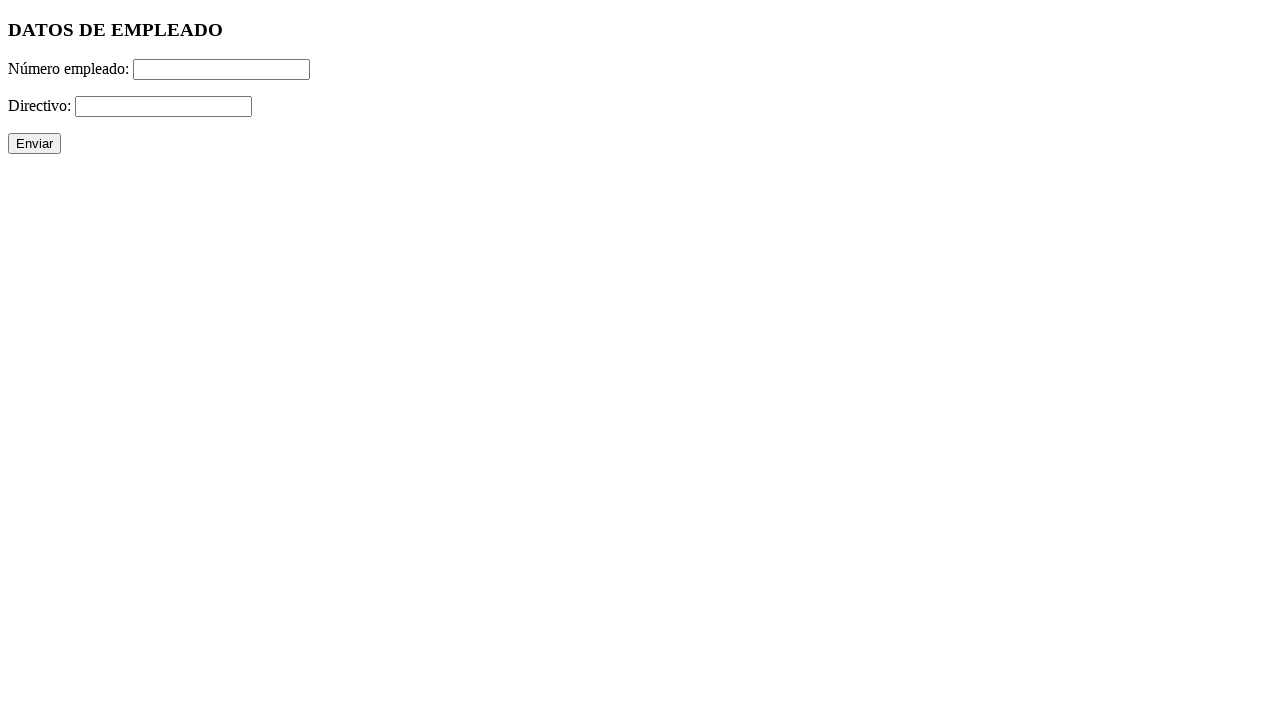

Filled employee number field with '005' on #numero
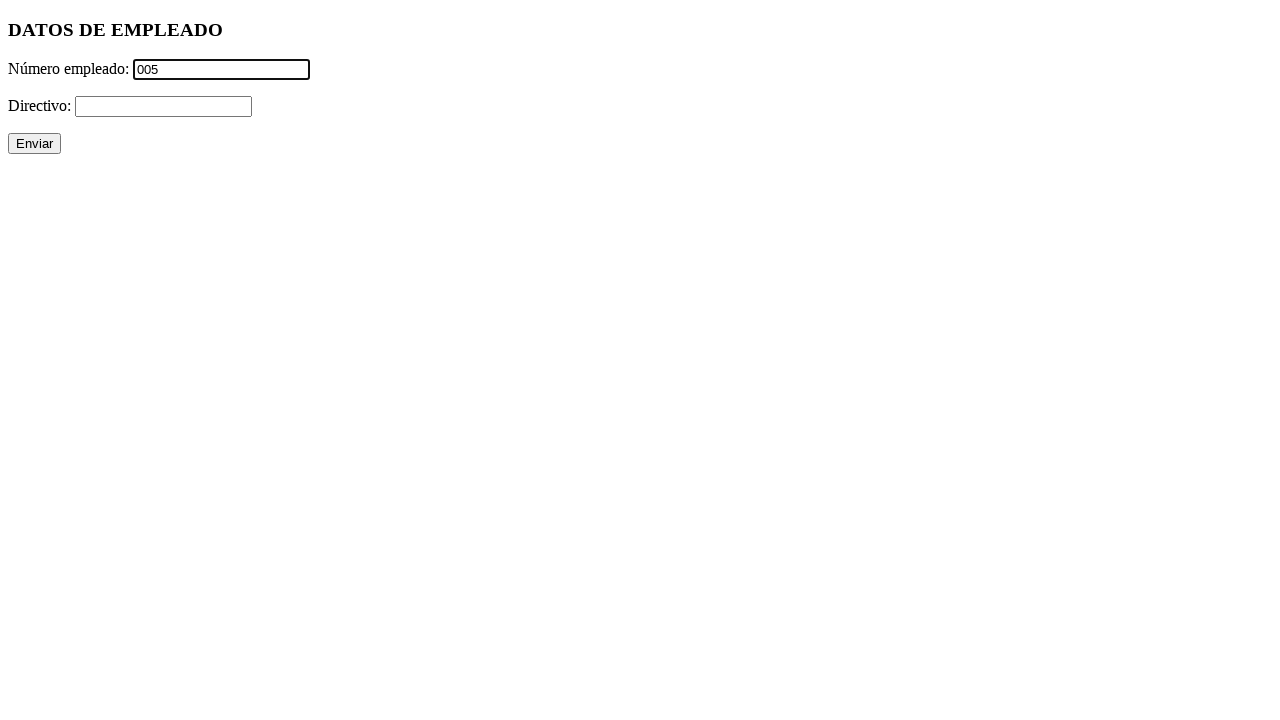

Filled directivo field with '-' on #directivo
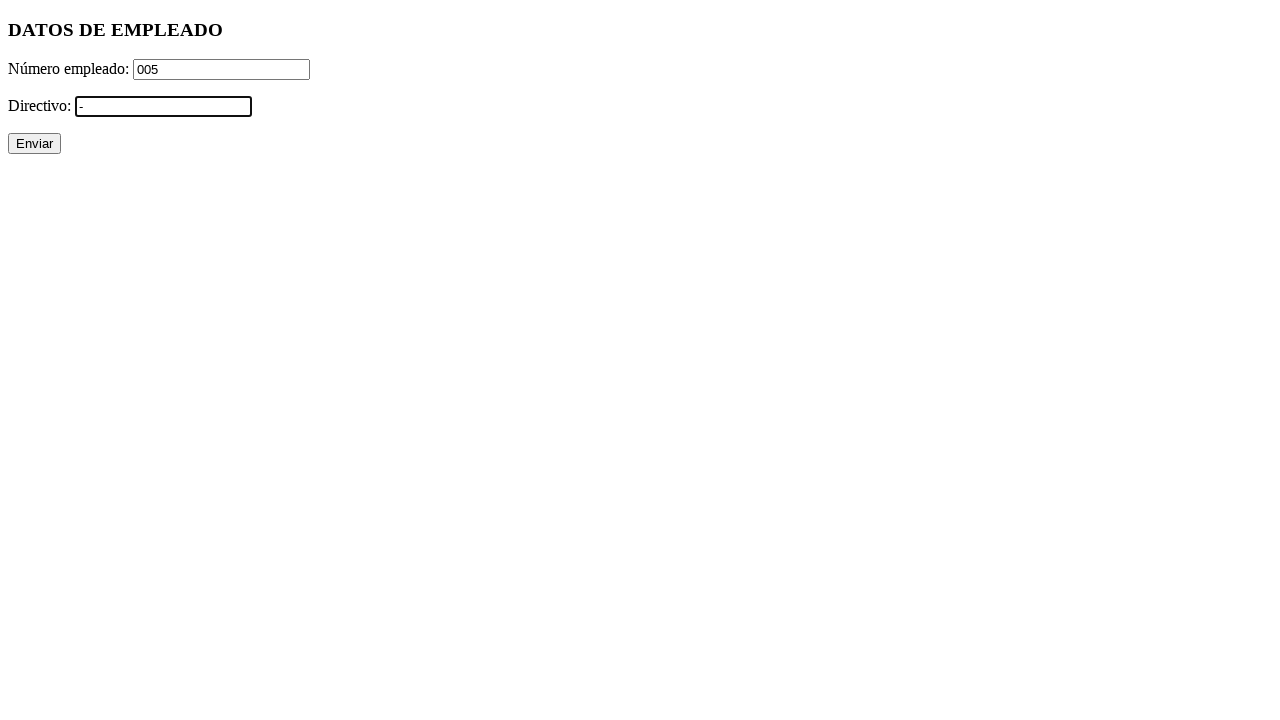

Clicked submit button to submit form at (34, 144) on text=Enviar
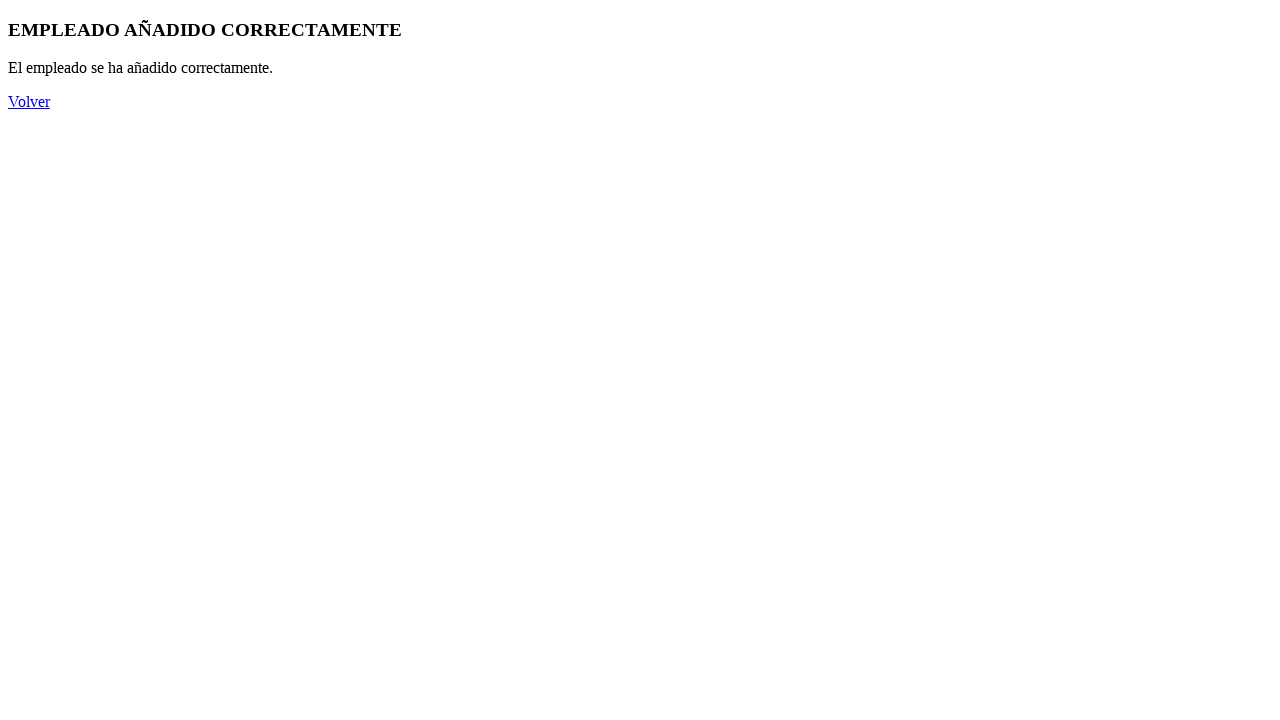

Success message displayed - no error messages shown
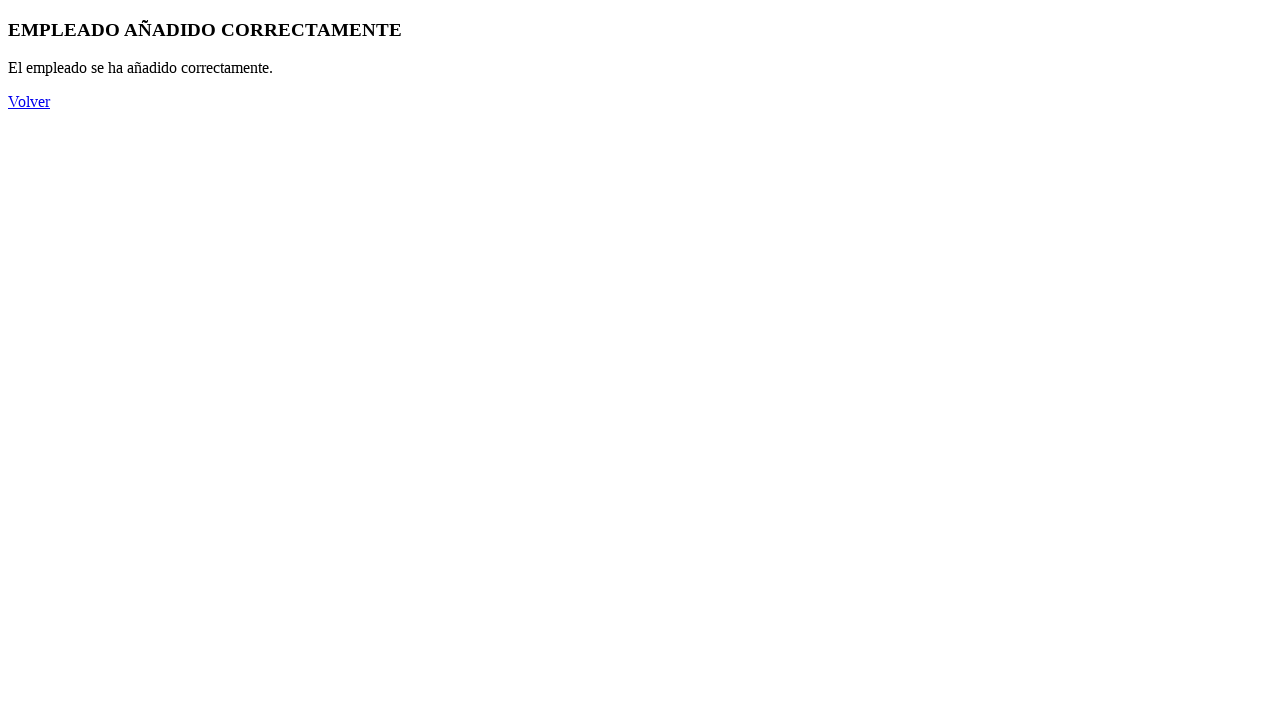

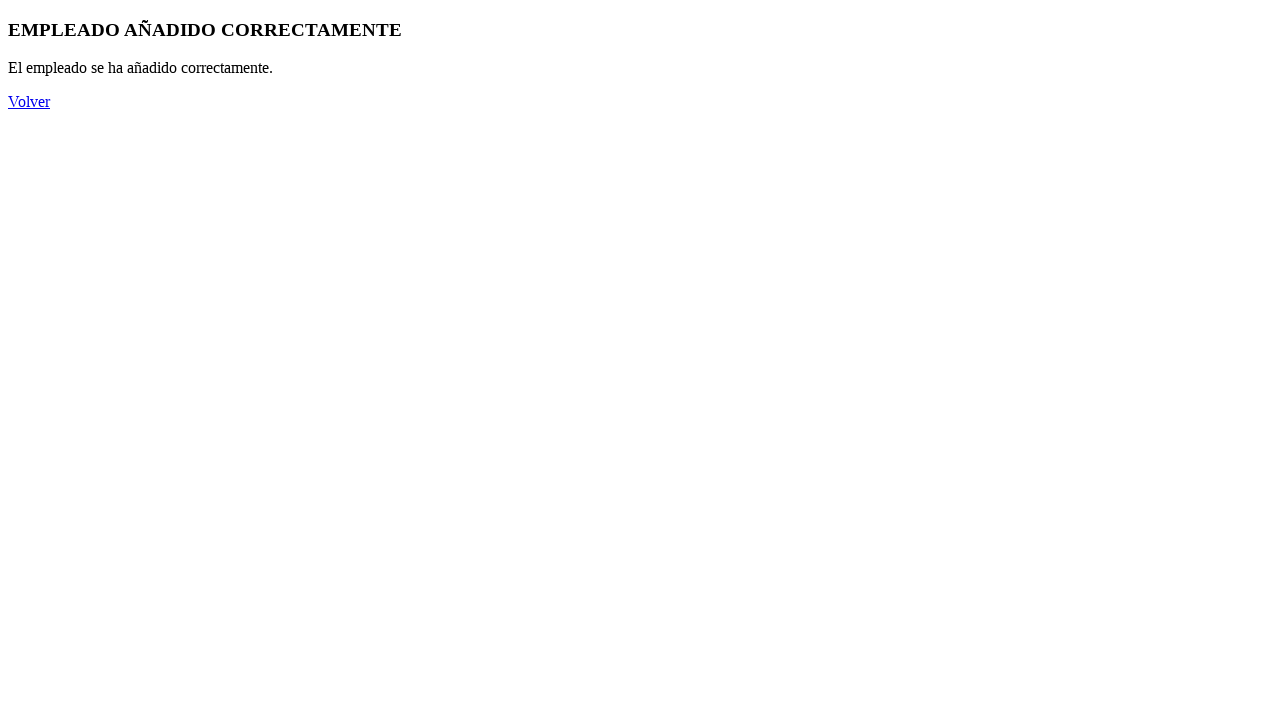